Tests Vue.js dropdown by selecting "Second Option" from the dropdown menu and verifying the selection

Starting URL: https://mikerodham.github.io/vue-dropdowns/

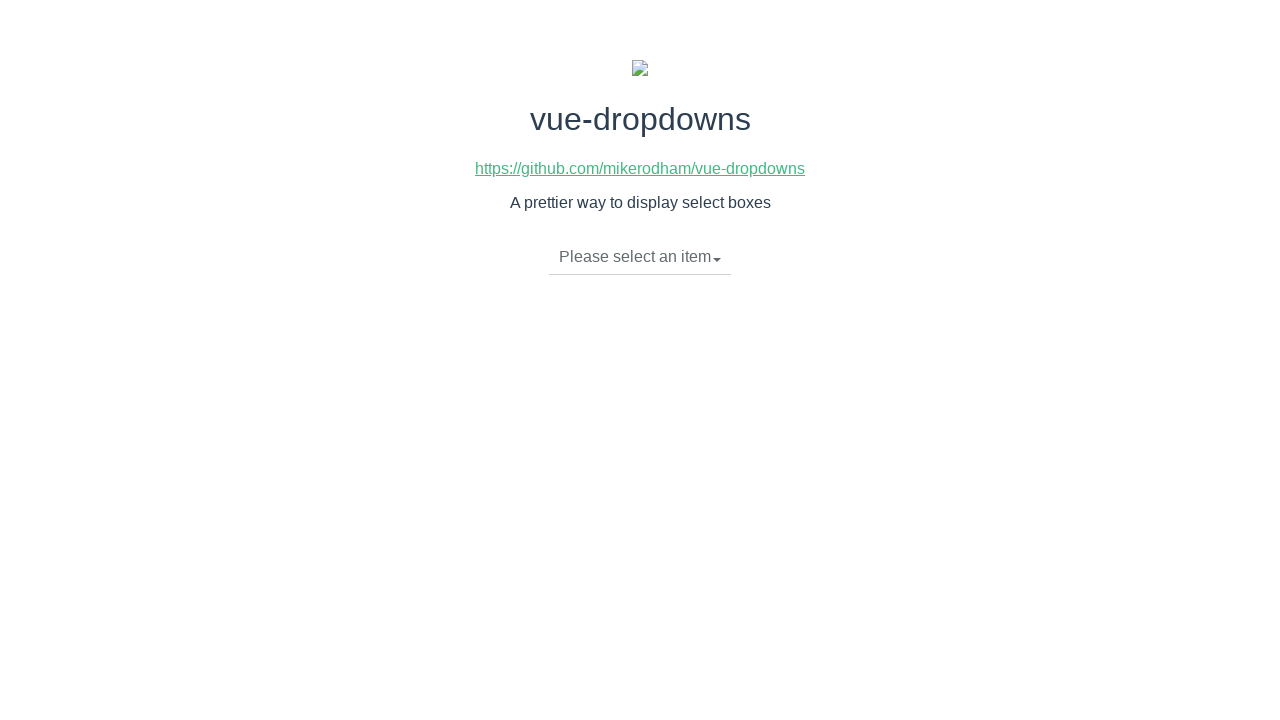

Clicked on dropdown toggle to open menu at (640, 257) on li.dropdown-toggle
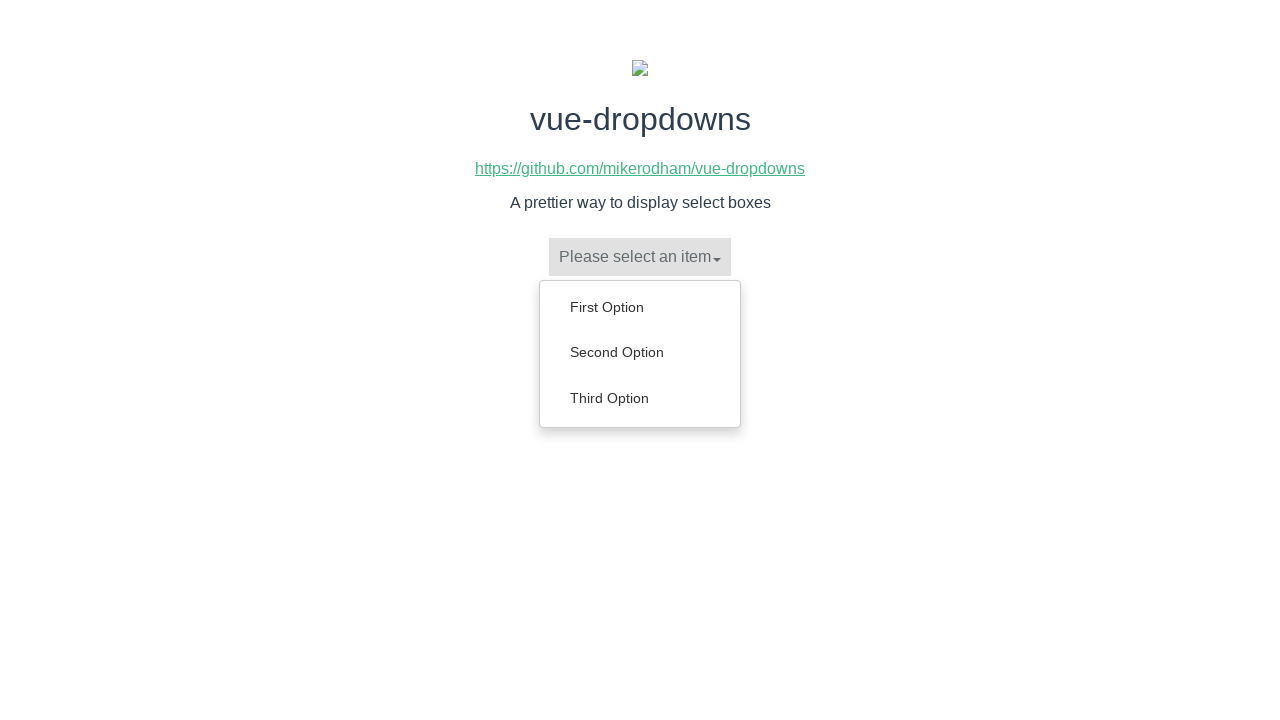

Dropdown menu items loaded
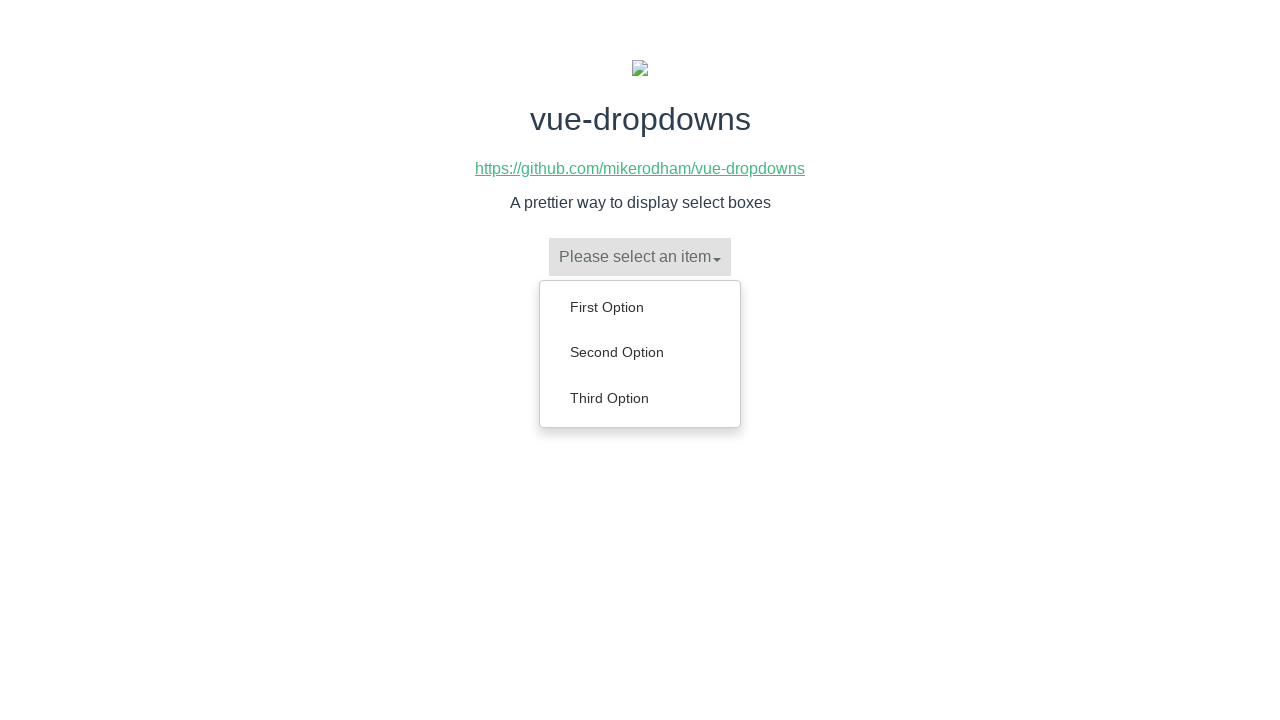

Selected 'Second Option' from dropdown menu at (640, 352) on ul.dropdown-menu a >> internal:has-text="Second Option"i
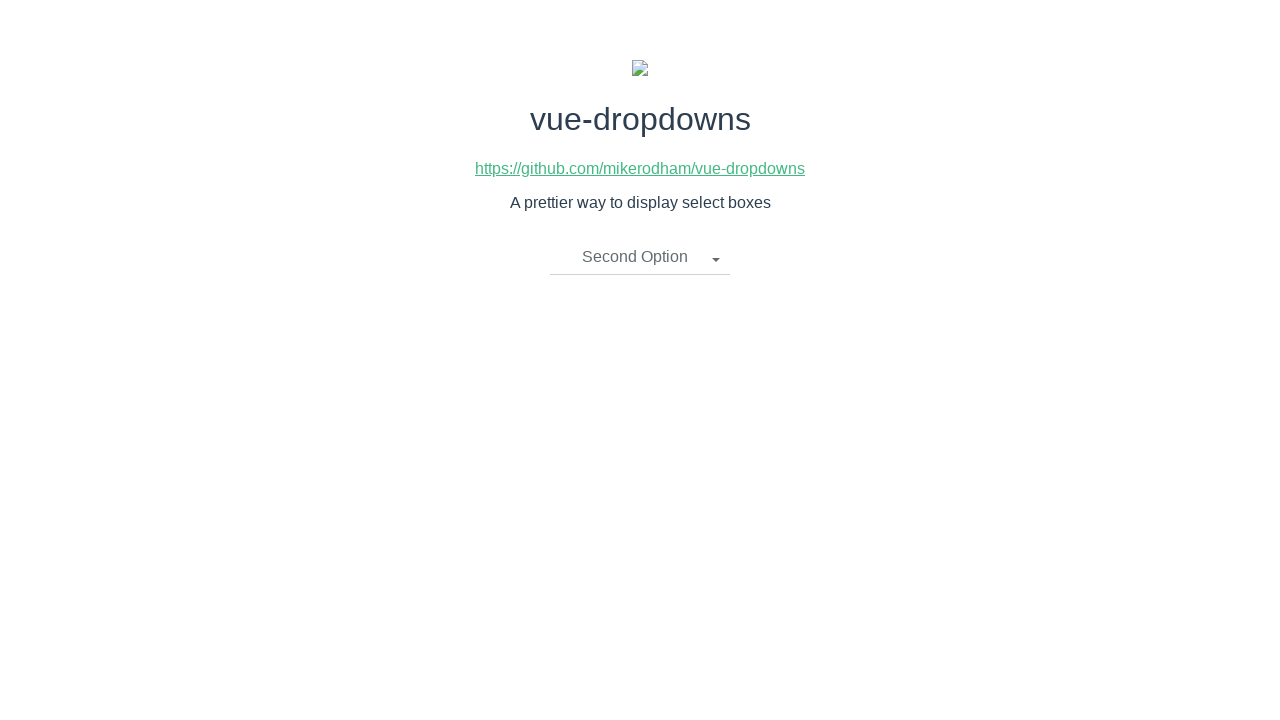

Verified dropdown selection completed
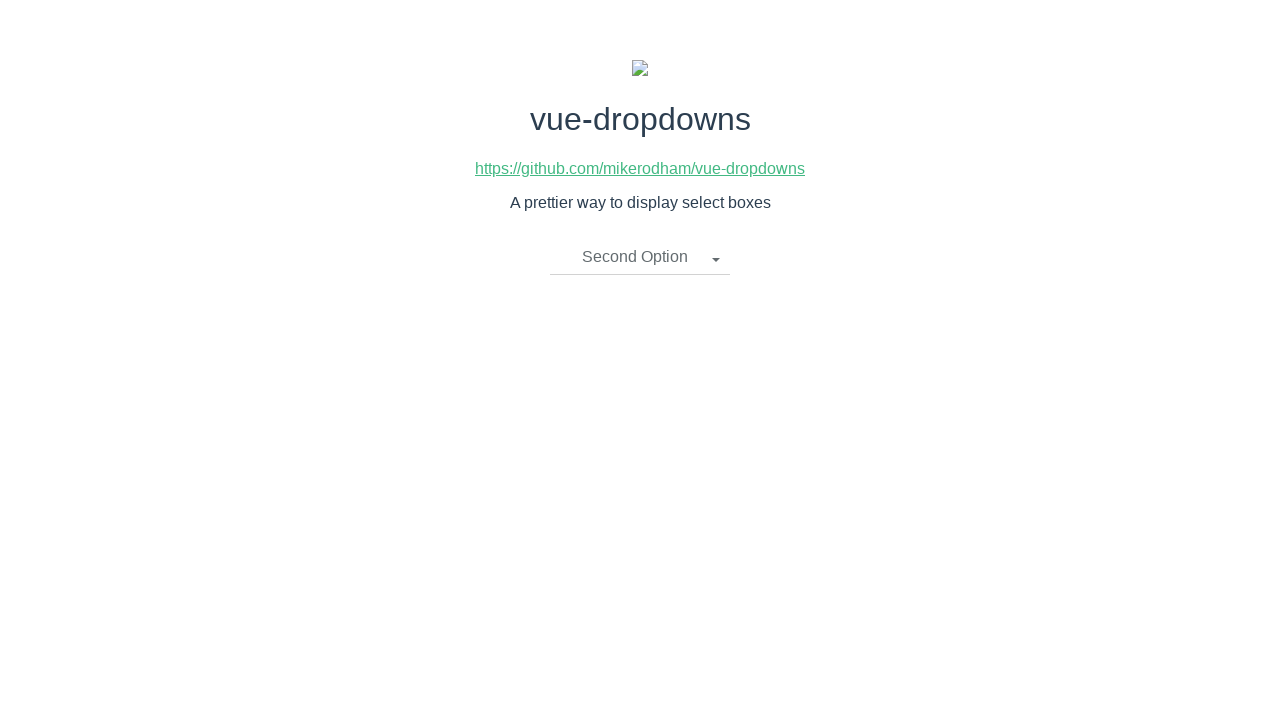

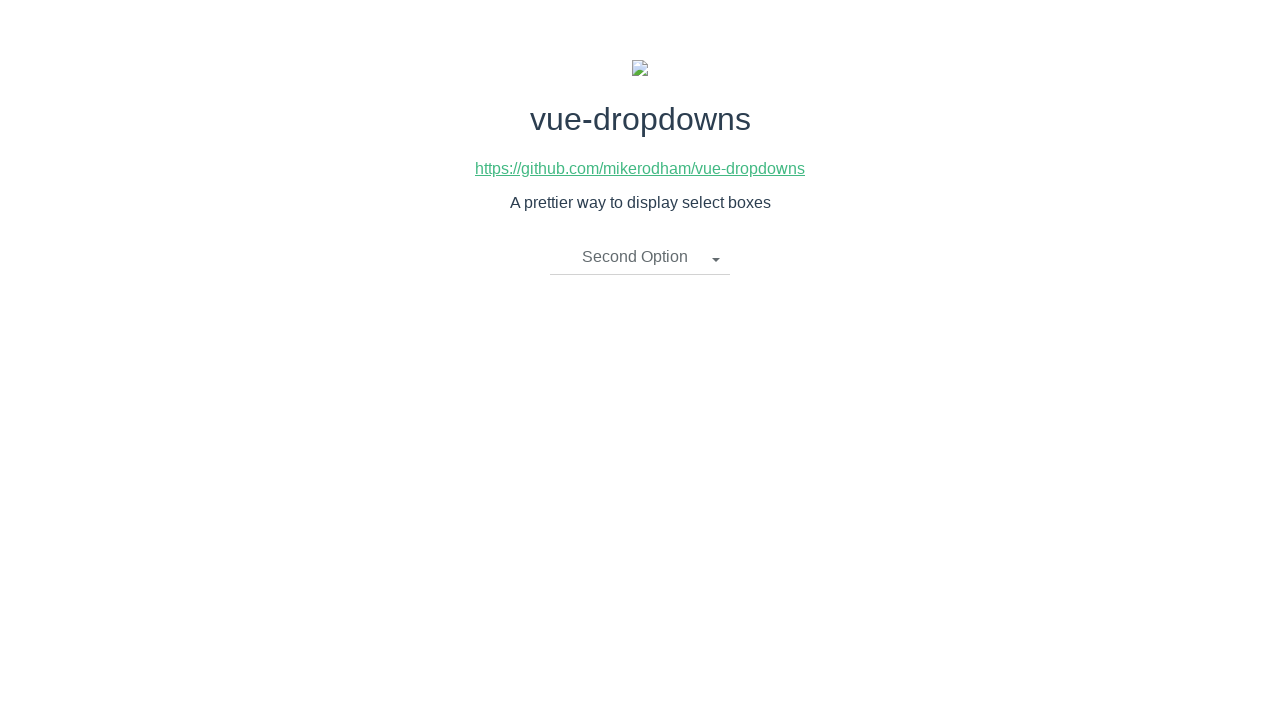